Fills out a text box form with user information including name, email, and addresses, then submits the form

Starting URL: https://demoqa.com/text-box

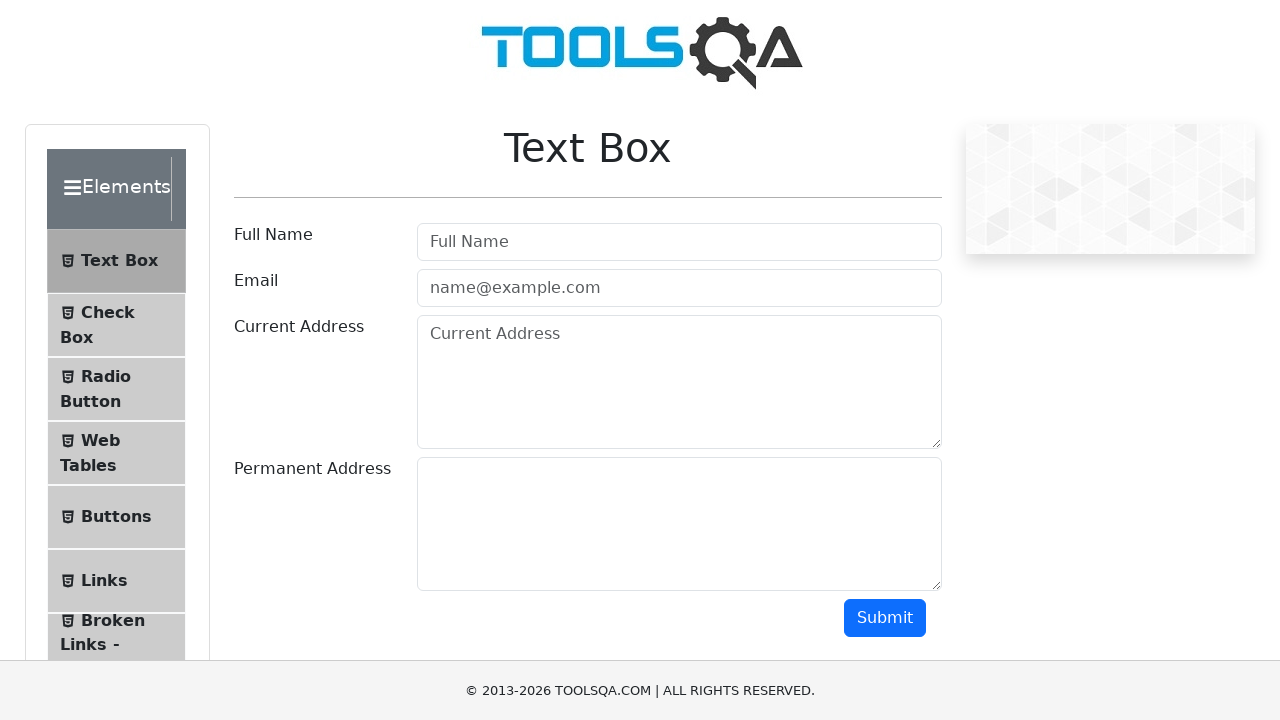

Filled name field with 'JuaraCoding' on #userName
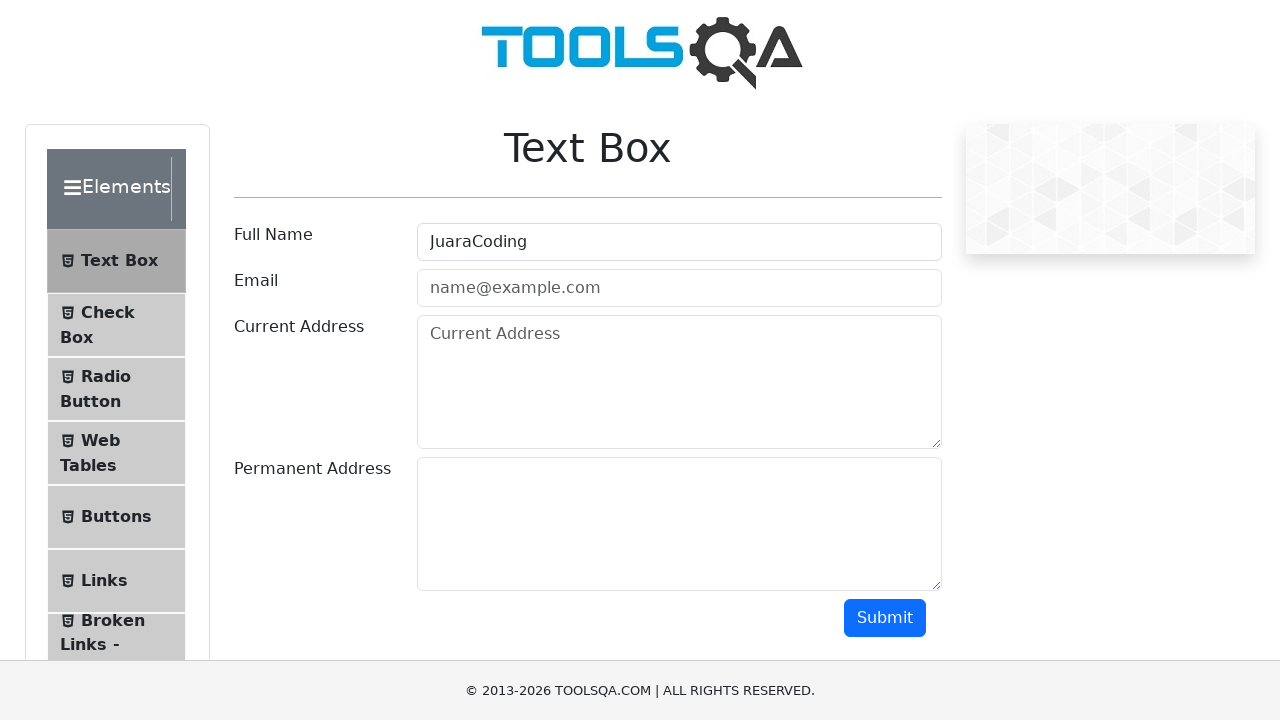

Filled email field with 'info@juaracoding.com' on #userEmail
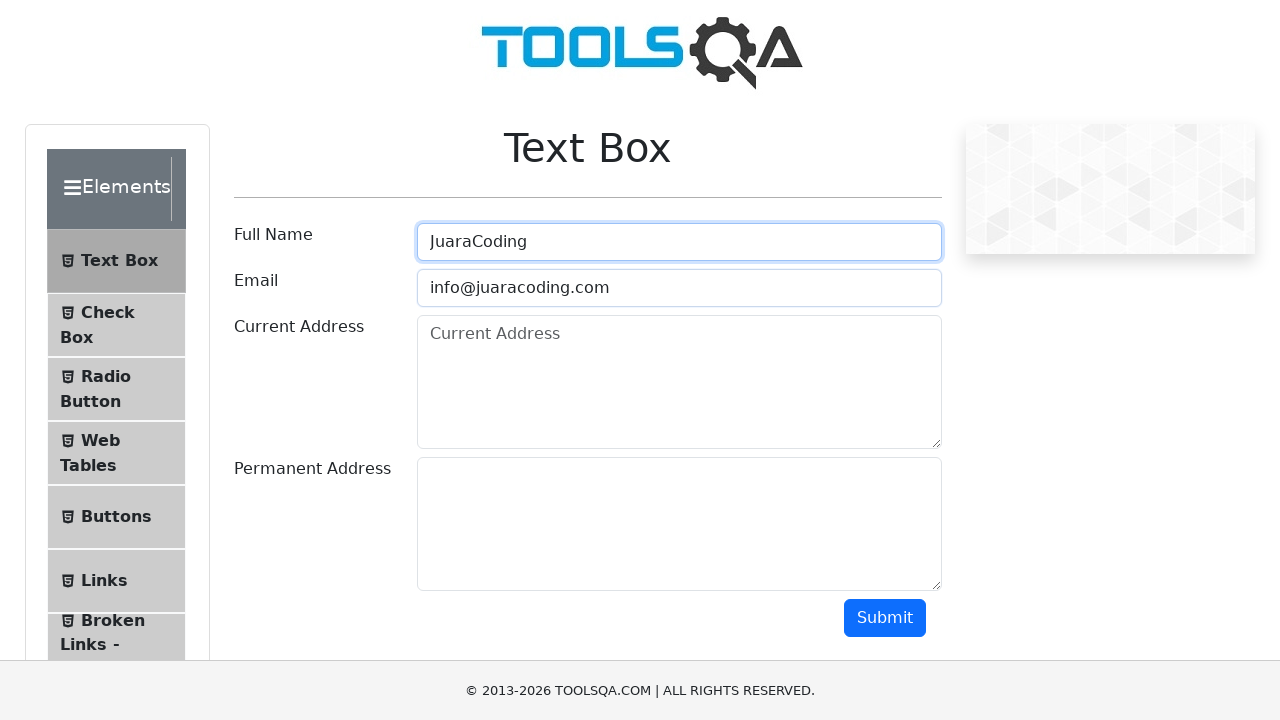

Filled current address field with 'Jakarta' on #currentAddress
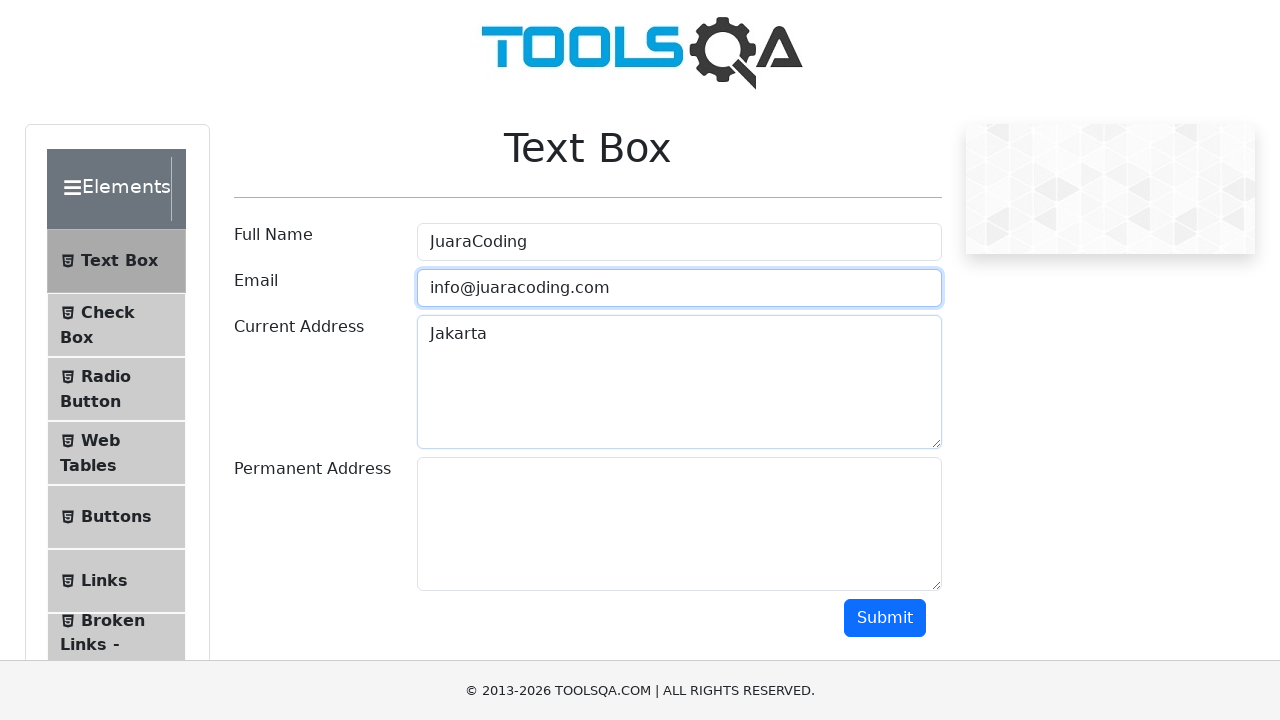

Filled permanent address field with 'Jakarta' on #permanentAddress
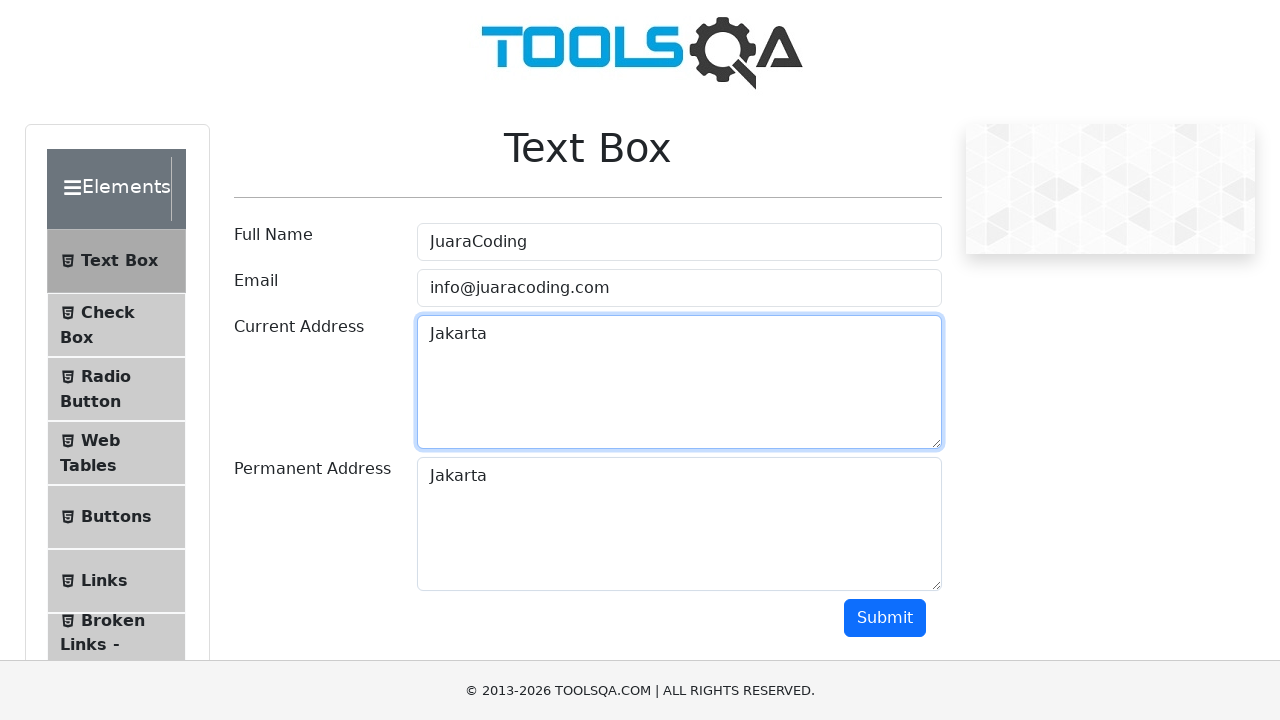

Scrolled down to reveal submit button
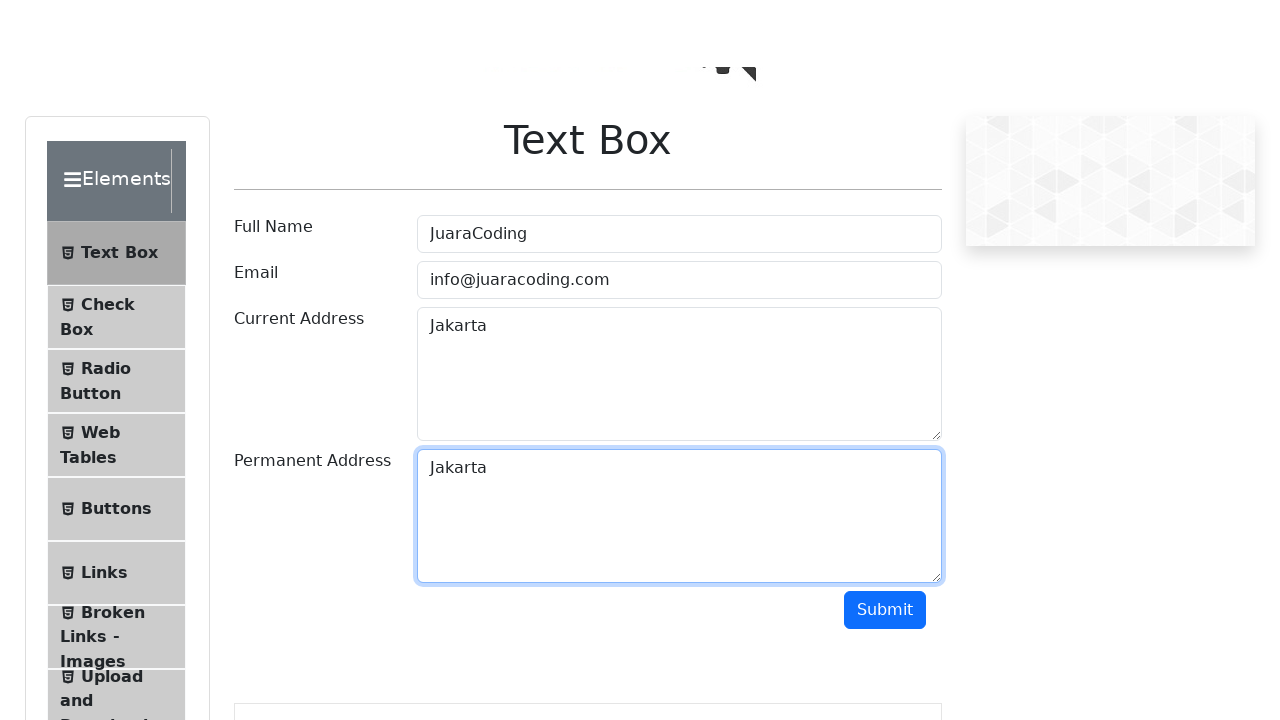

Clicked submit button to submit the form at (885, 118) on #submit
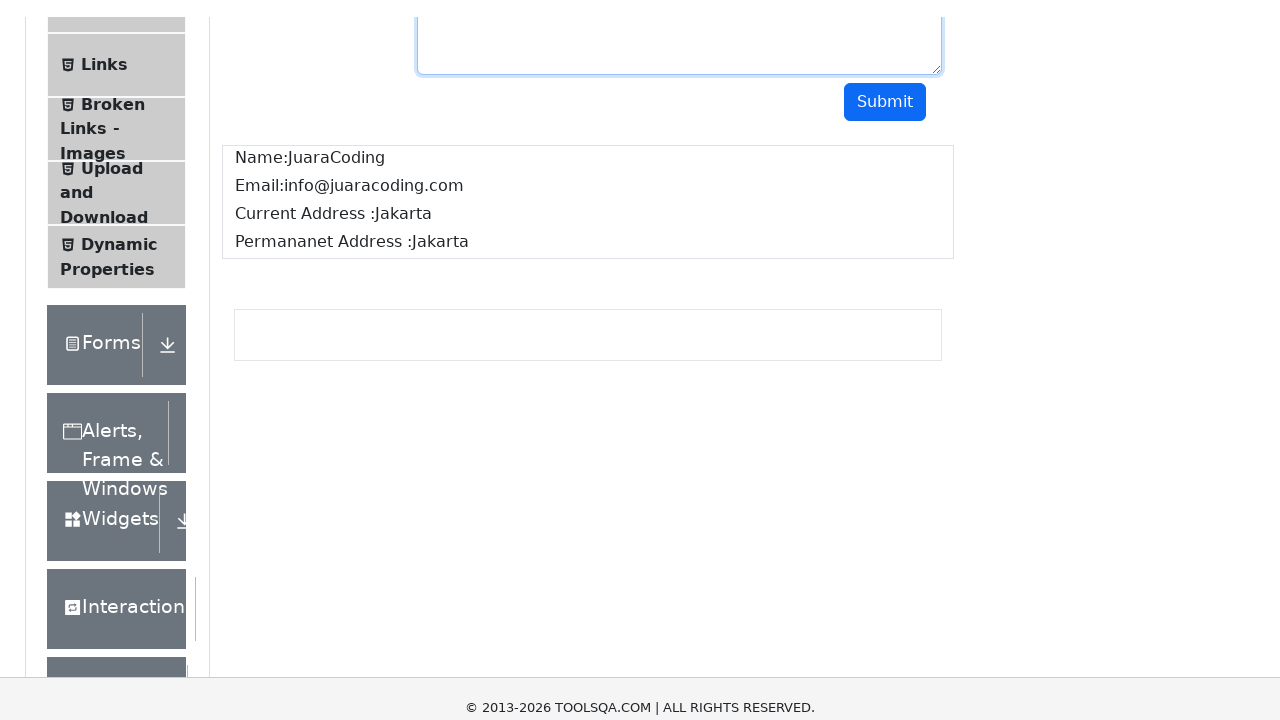

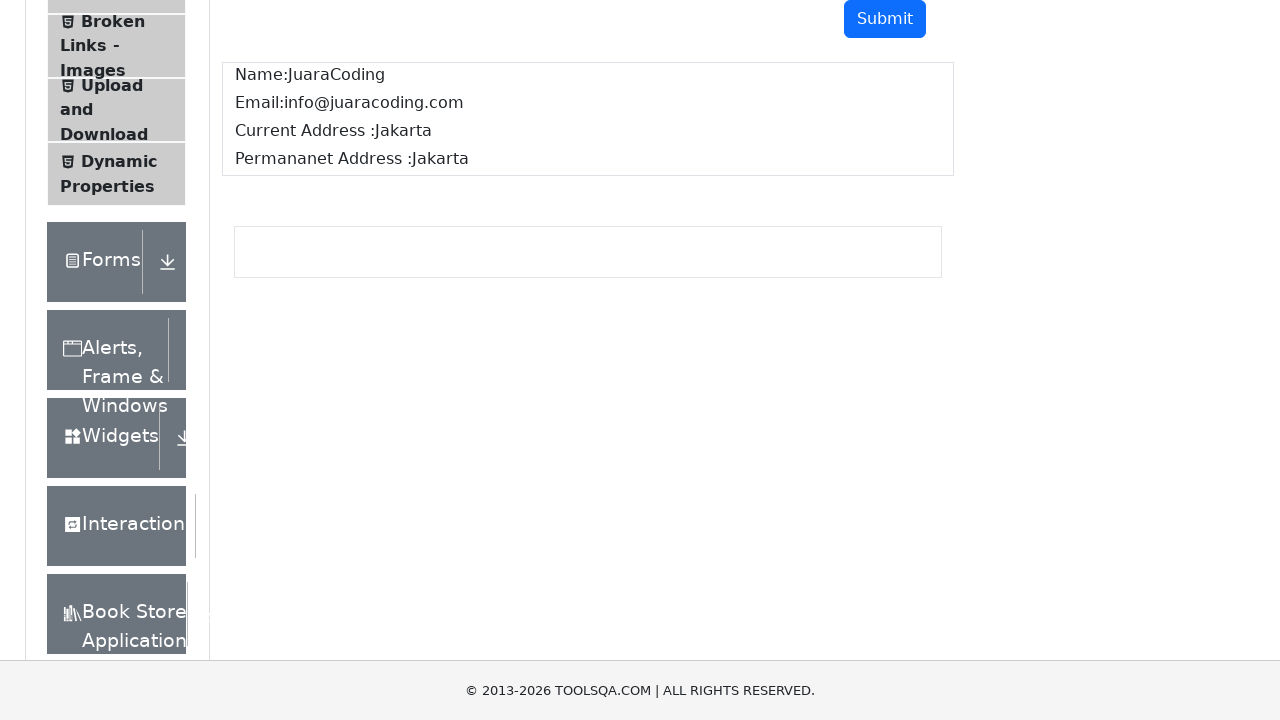